Tests radio button functionality by clicking three different radio buttons using different locator strategies (id, CSS selector, and XPath)

Starting URL: https://formy-project.herokuapp.com/radiobutton

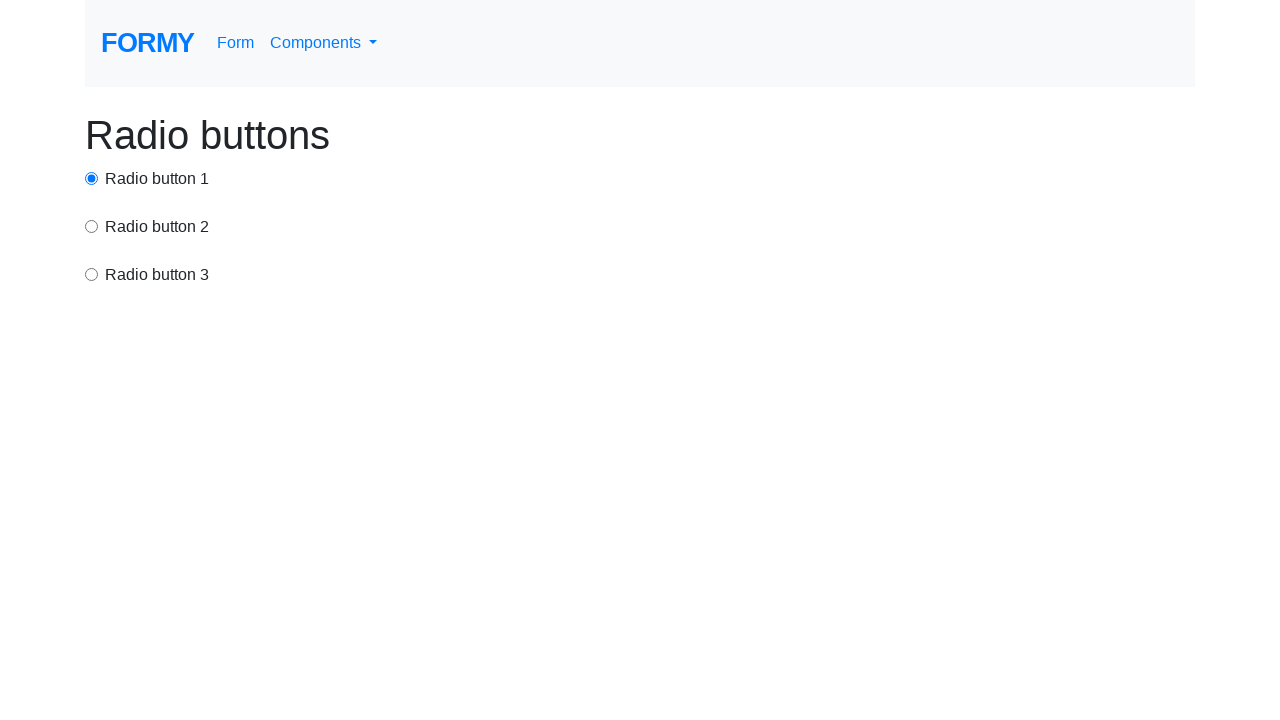

Clicked radio button 1 using id selector at (92, 178) on #radio-button-1
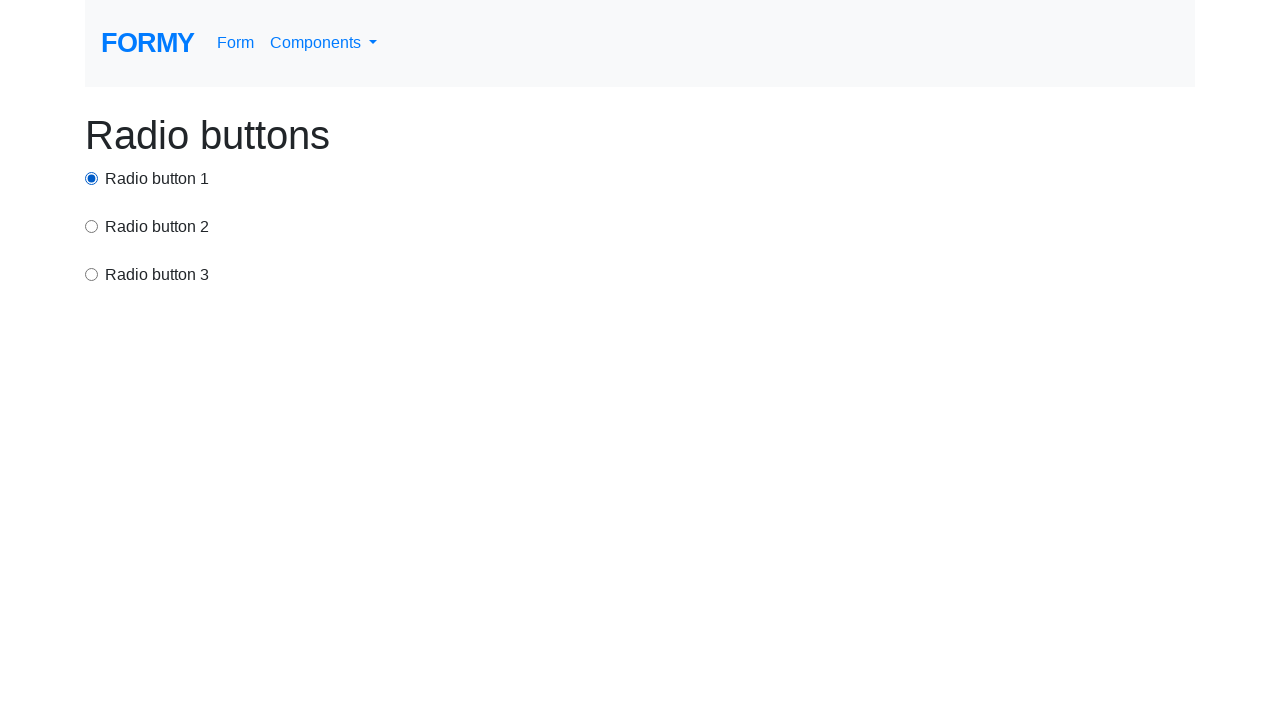

Clicked radio button 2 using CSS selector at (92, 226) on input[value='option2']
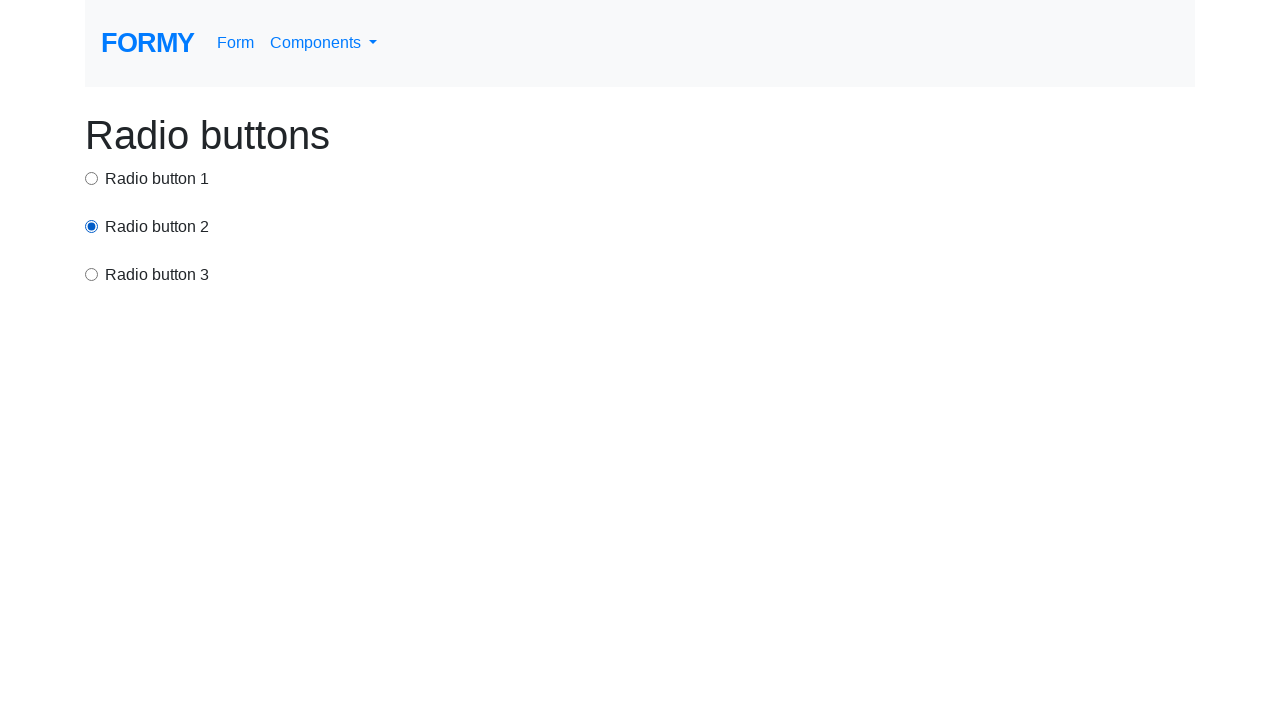

Clicked radio button 3 using XPath selector at (92, 274) on xpath=//html/body/div/div[3]/input
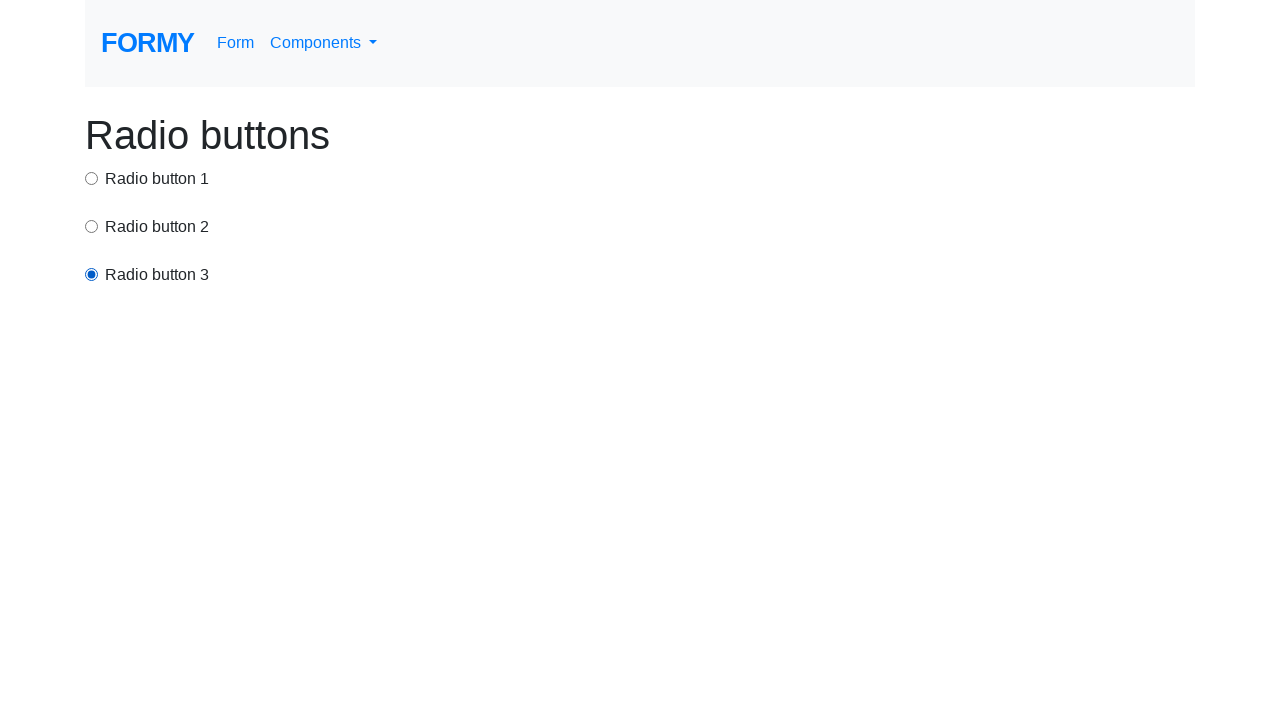

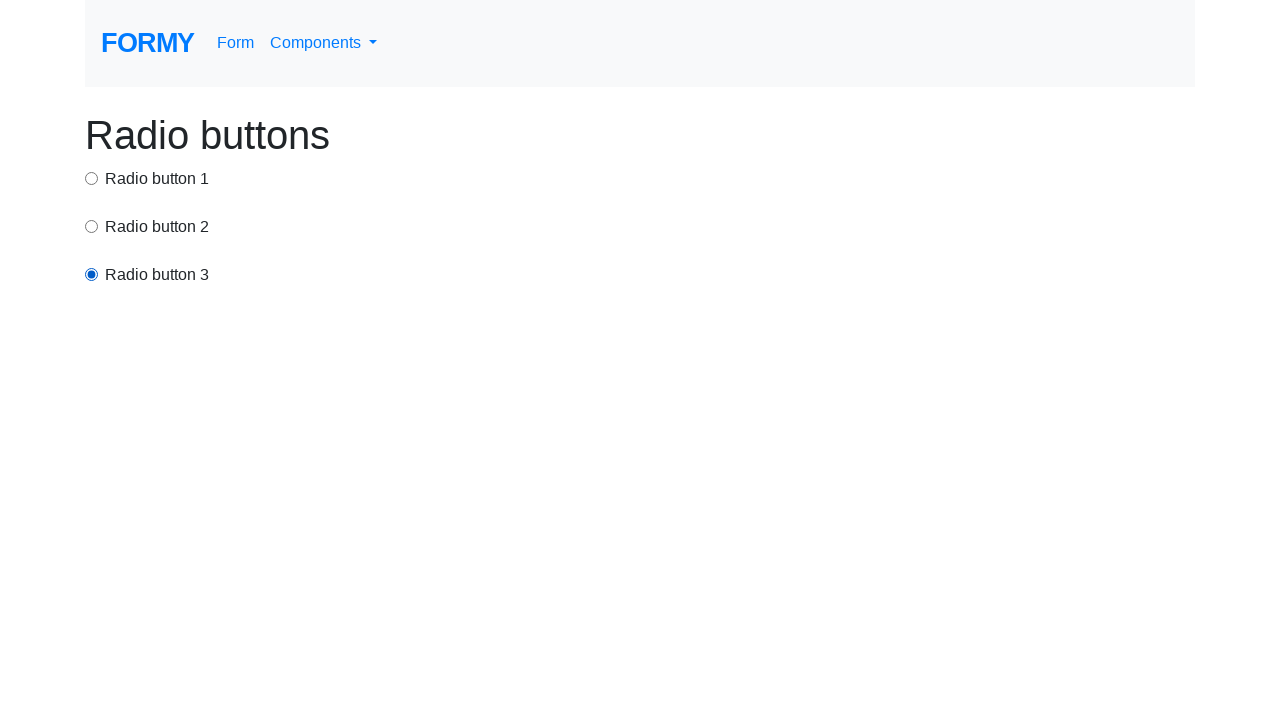